Tests e-commerce product page functionality by selecting size M, changing quantity to 5, adding to cart, then modifying quantity to 3 in the shopping cart

Starting URL: https://mystore-testlab.coderslab.pl/index.php?id_product=2&id_product_attribute=9&rewrite=brown-bear-printed-sweater&controller=product#/1-size-s

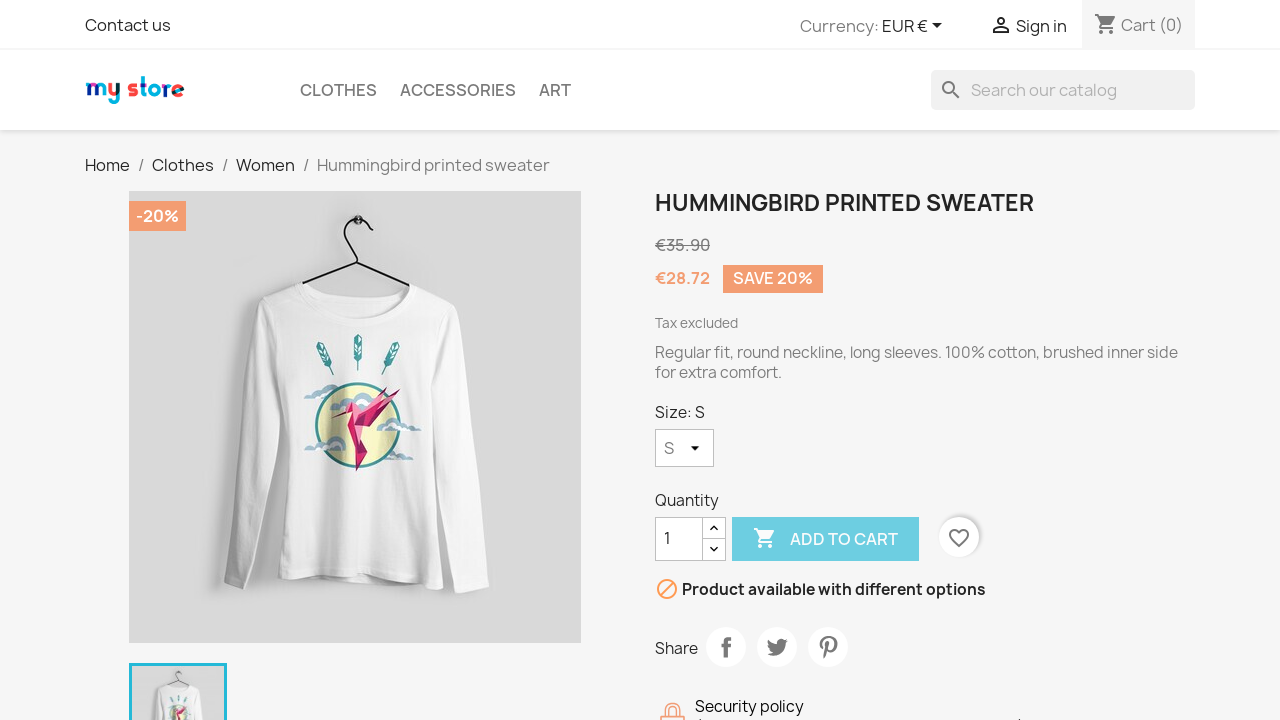

Waited for discount text 'SAVE 20%' to appear
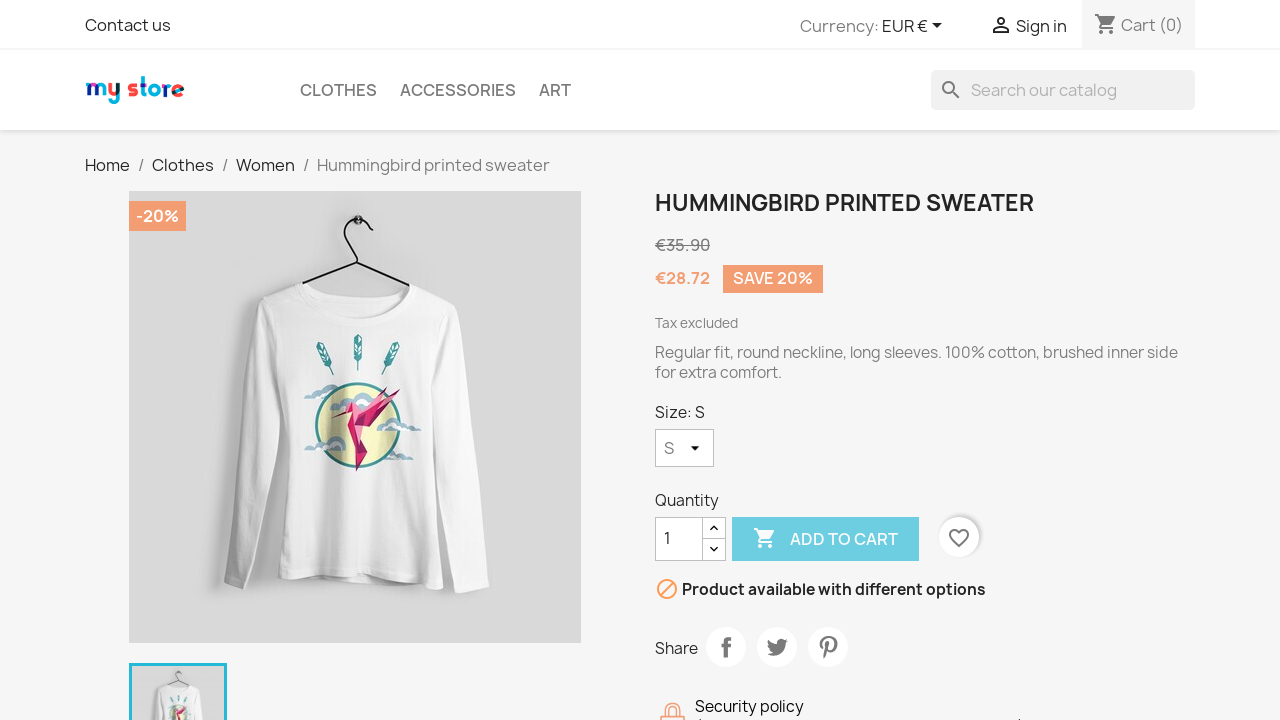

Selected size M from the size dropdown on select#group_1
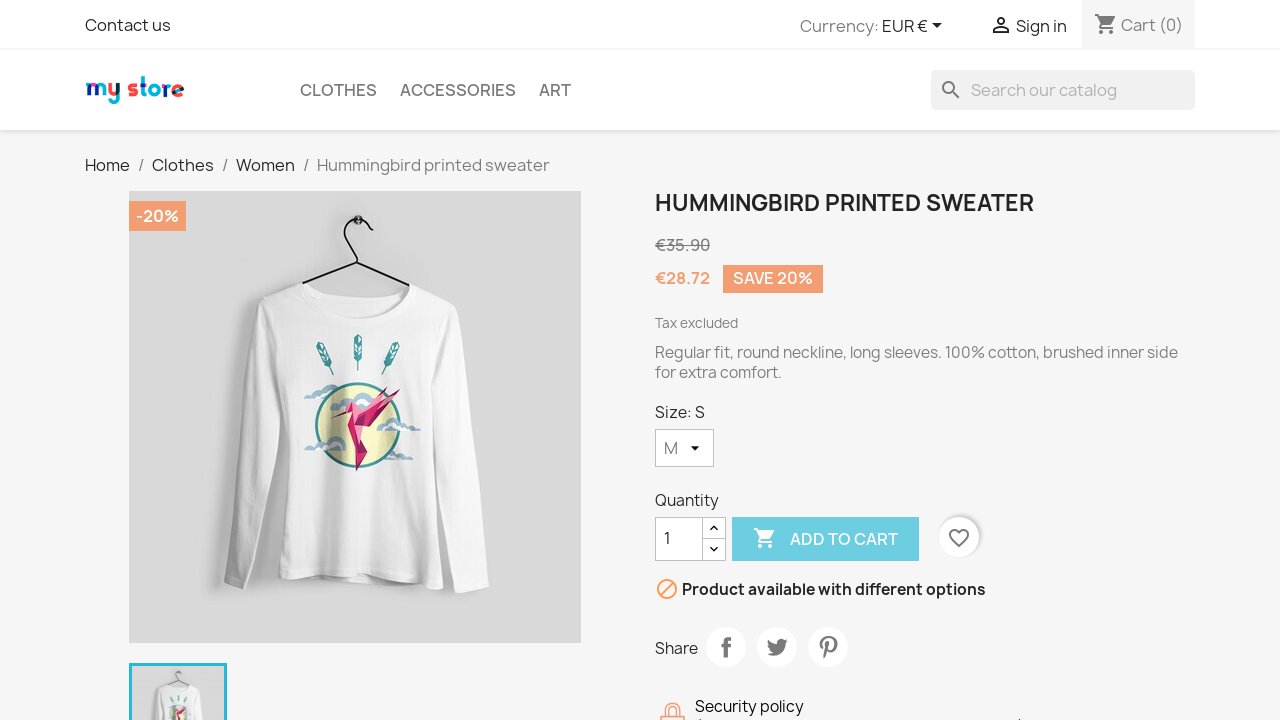

Clicked quantity up arrow (increment 1 of 4) at (714, 528) on button.bootstrap-touchspin-up
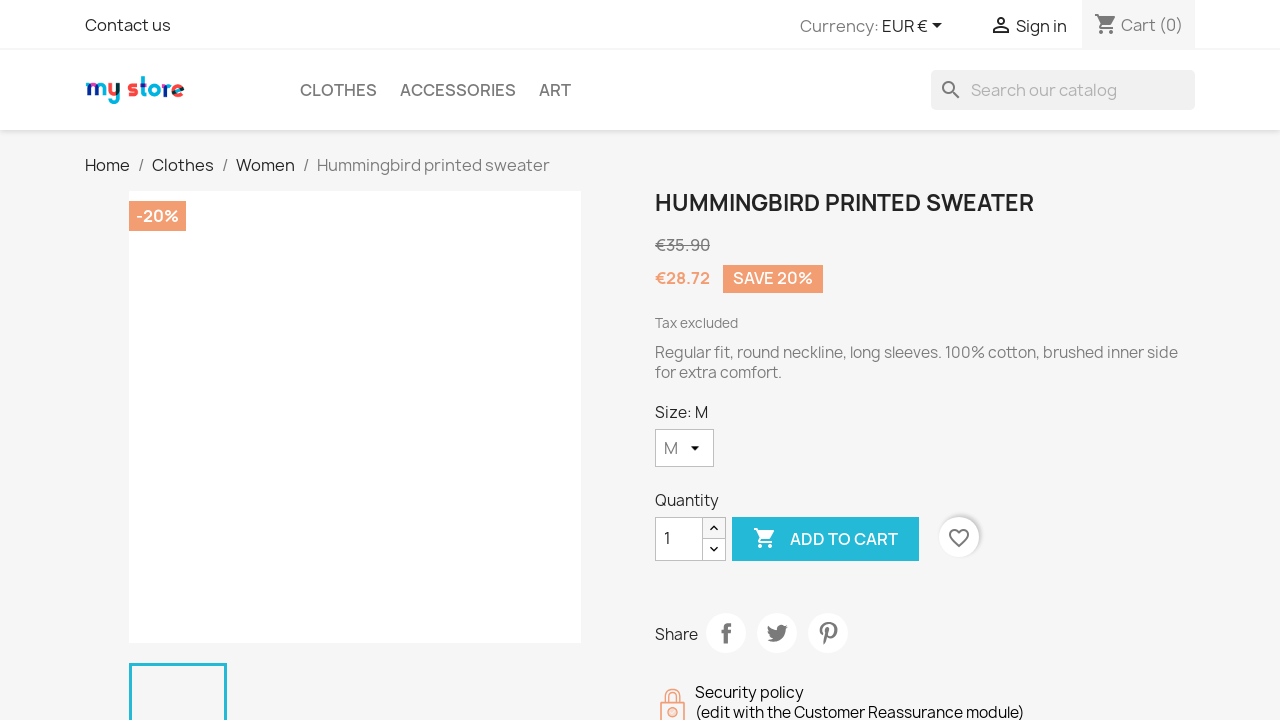

Clicked quantity up arrow (increment 2 of 4) at (714, 528) on button.bootstrap-touchspin-up
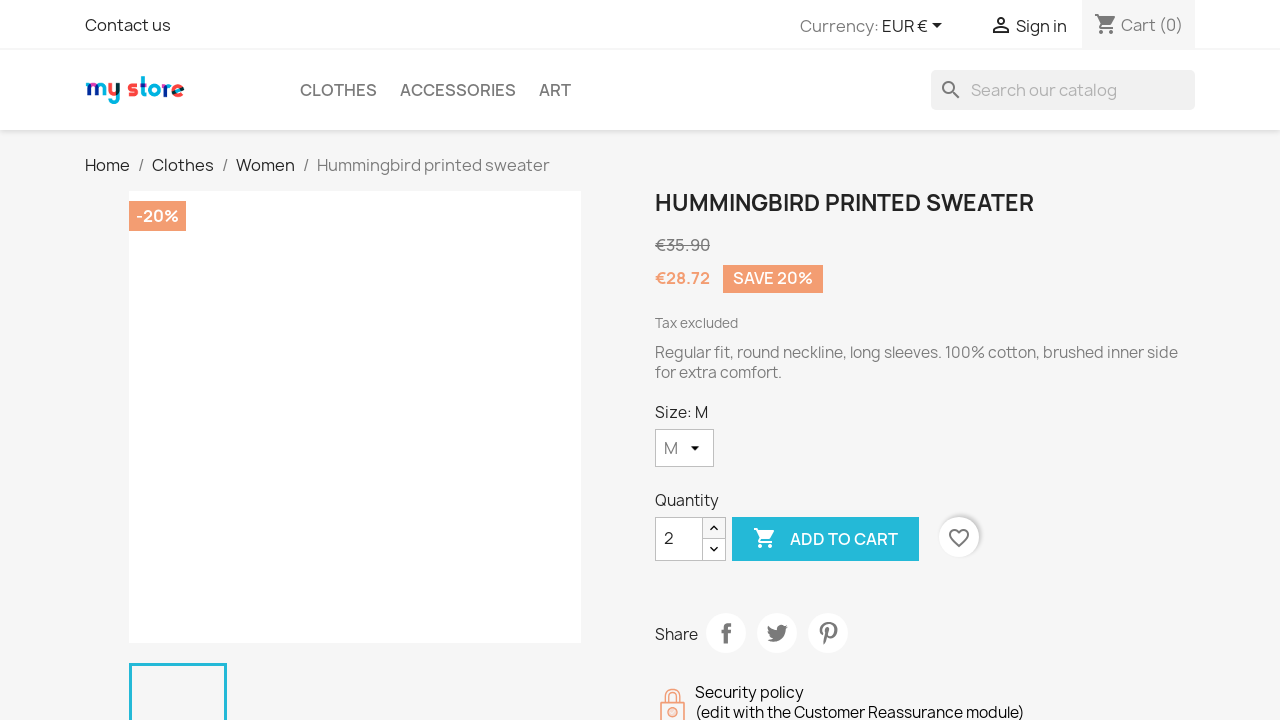

Clicked quantity up arrow (increment 3 of 4) at (714, 528) on button.bootstrap-touchspin-up
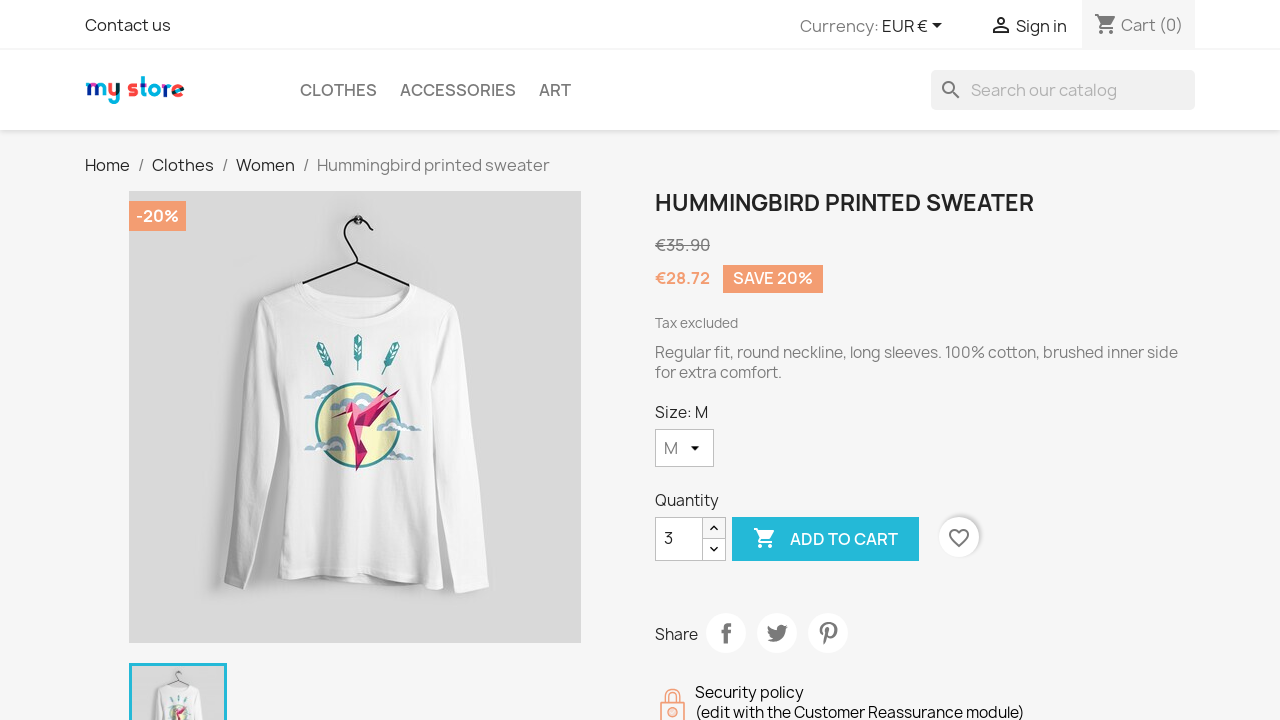

Clicked quantity up arrow (increment 4 of 4) at (714, 528) on button.bootstrap-touchspin-up
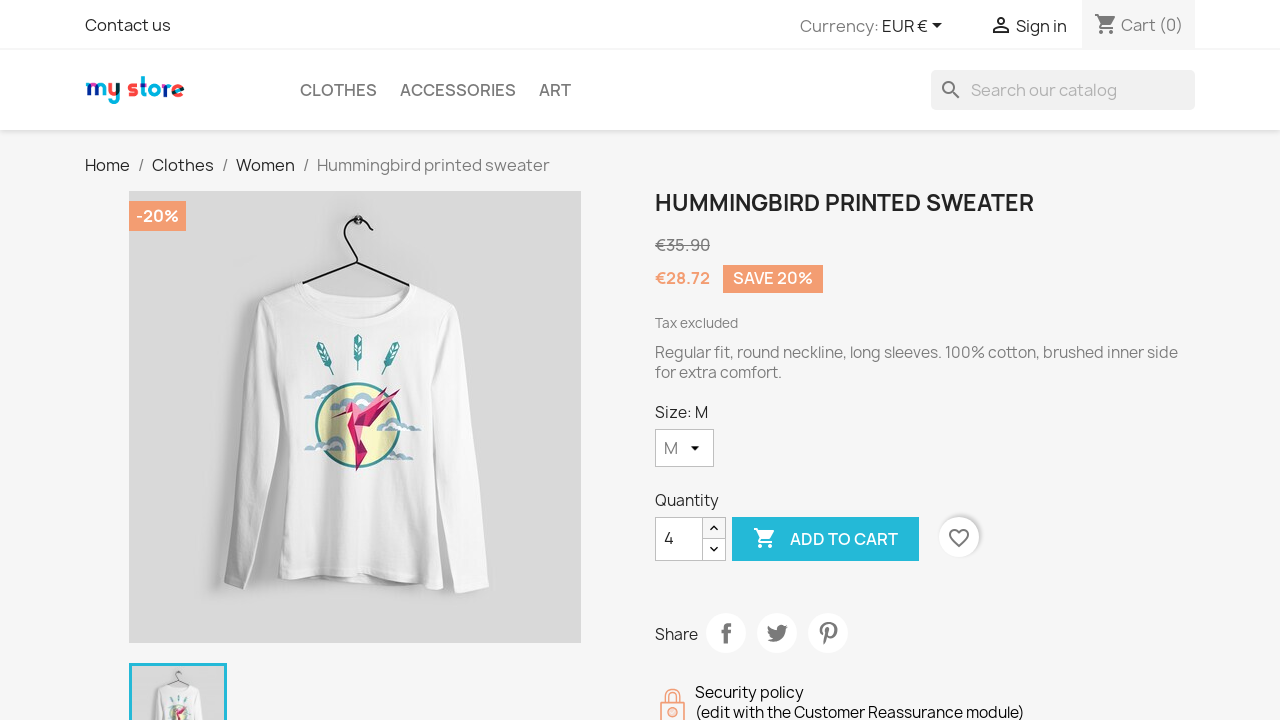

Clicked 'Add to cart' button with quantity 5 and size M selected at (826, 539) on button.add-to-cart
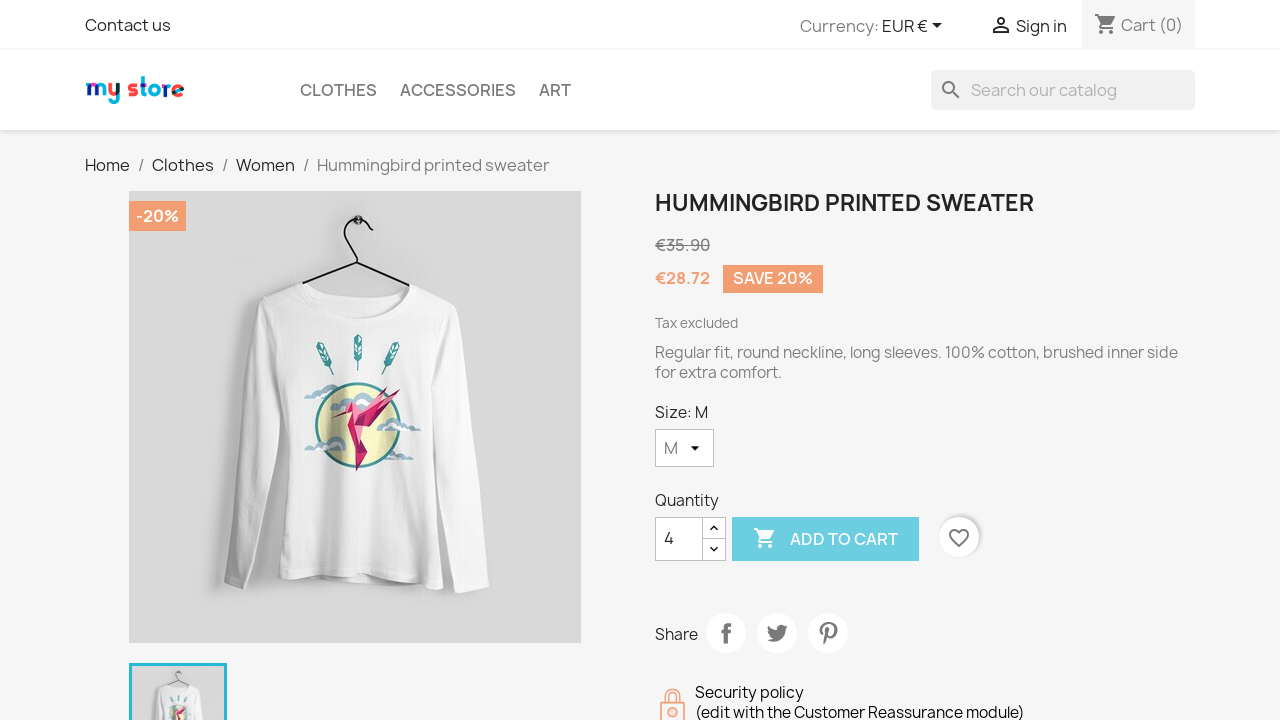

Cart modal appeared after adding product
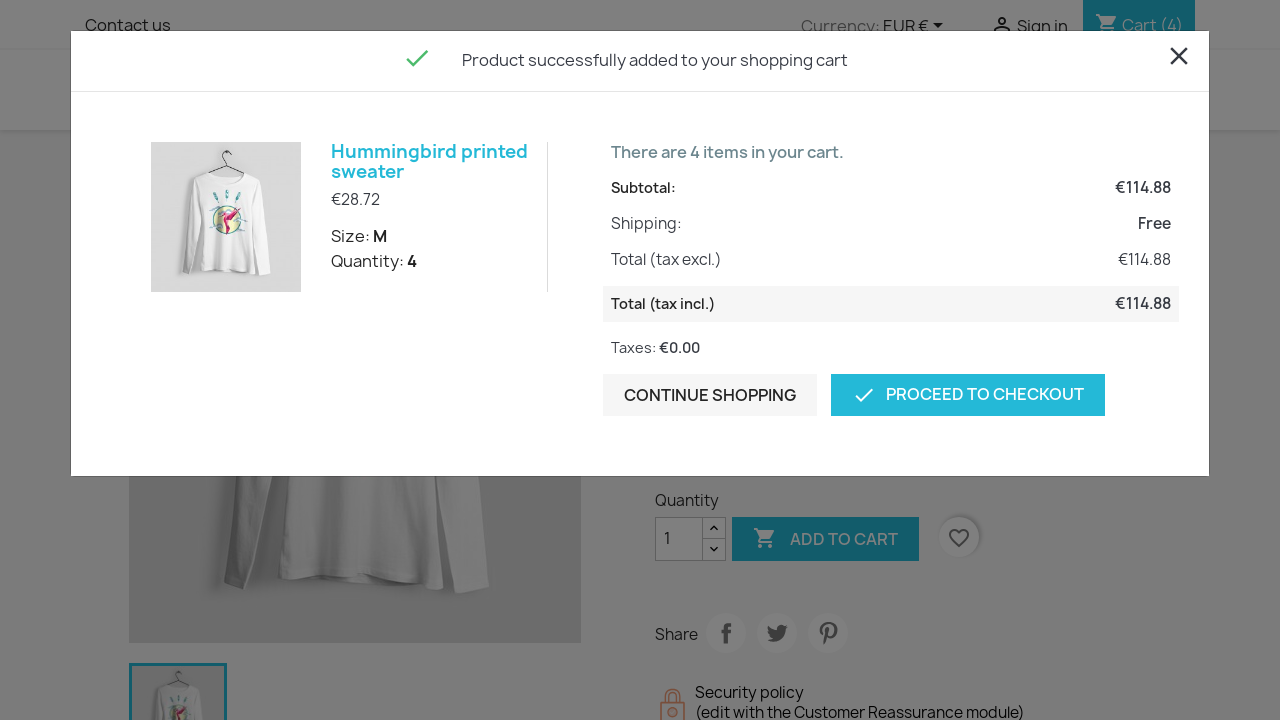

Clicked 'Proceed to checkout' button at (968, 395) on a.btn-primary:has-text('Proceed to checkout')
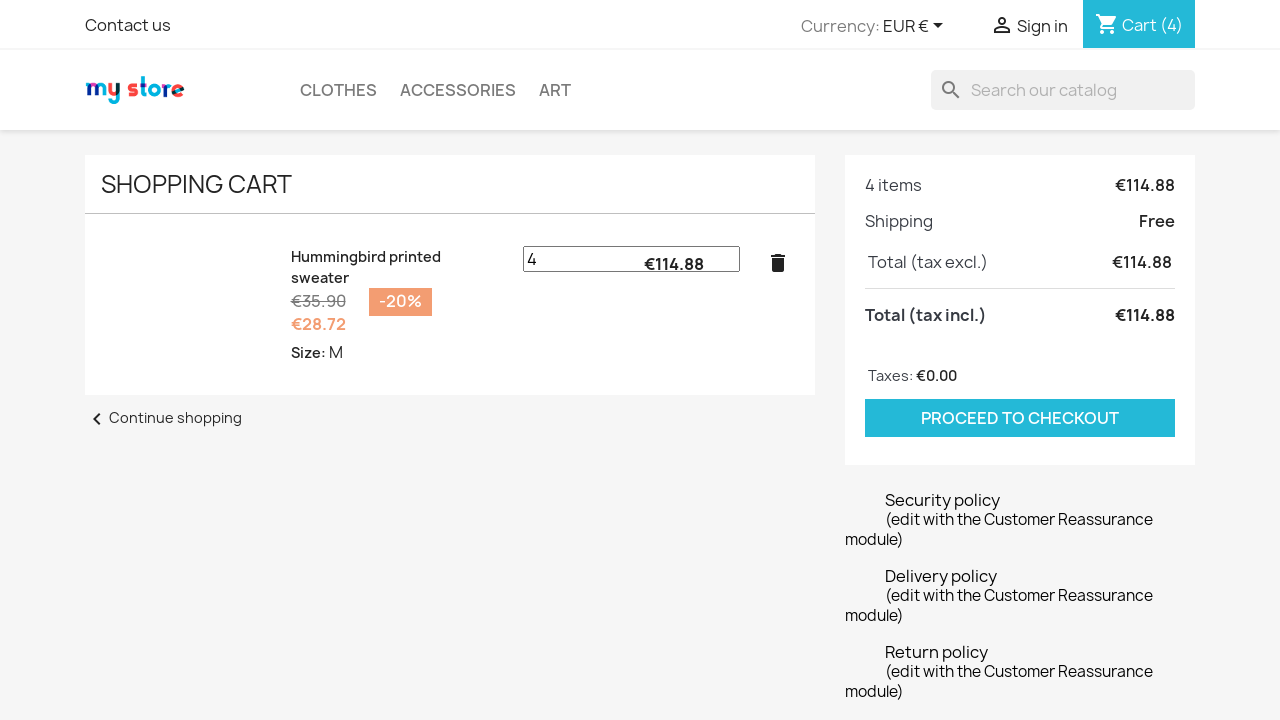

Shopping cart page loaded with cart items displayed
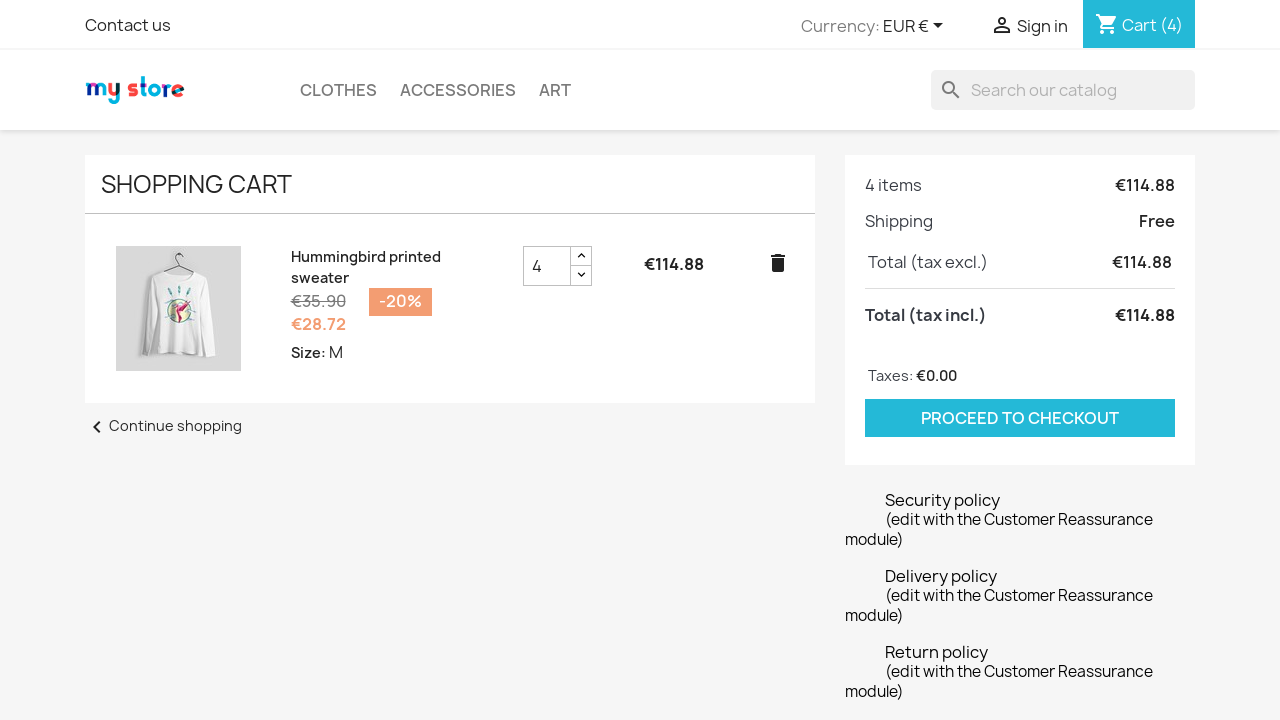

Changed product quantity from 5 to 3 in the shopping cart on input.js-cart-line-product-quantity
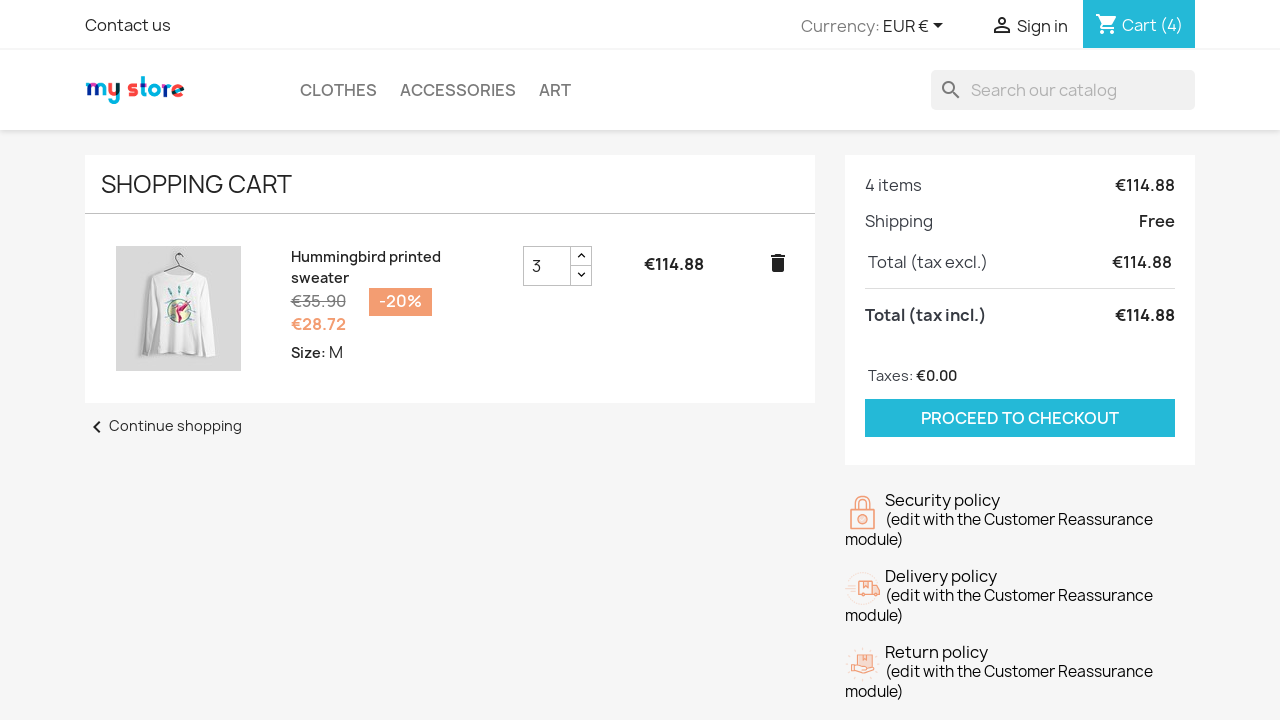

Pressed Enter to confirm quantity update
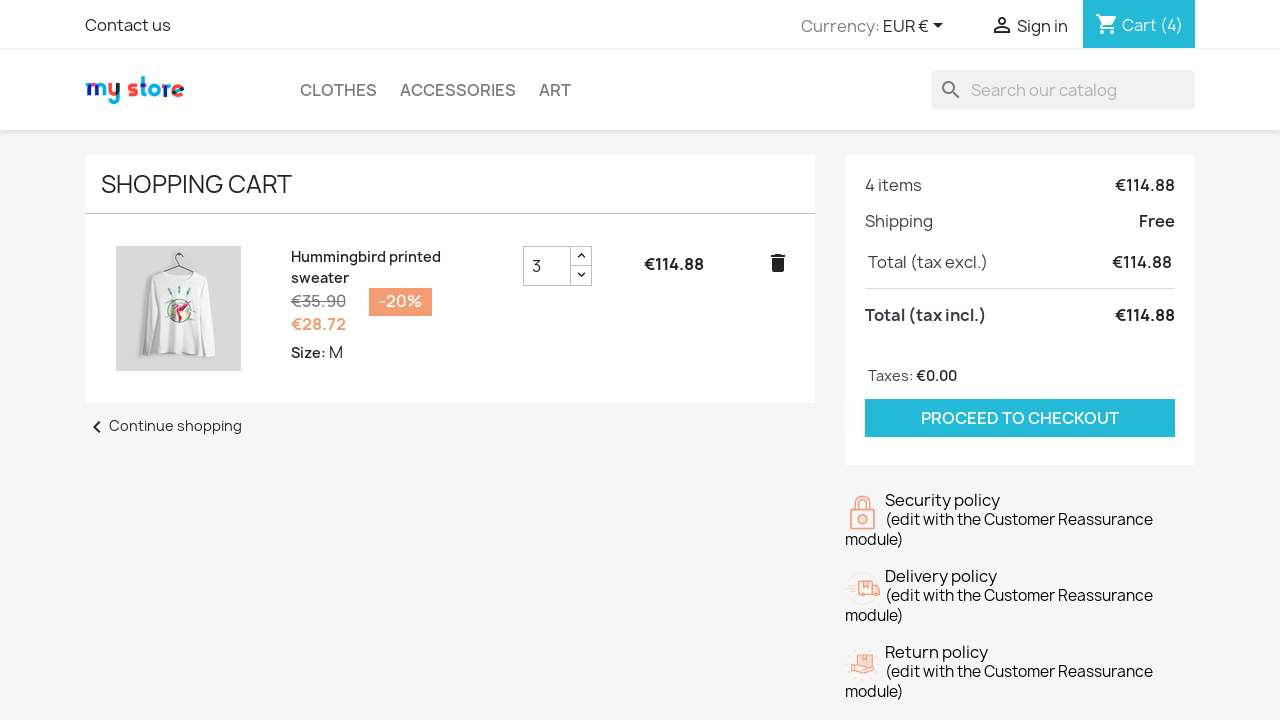

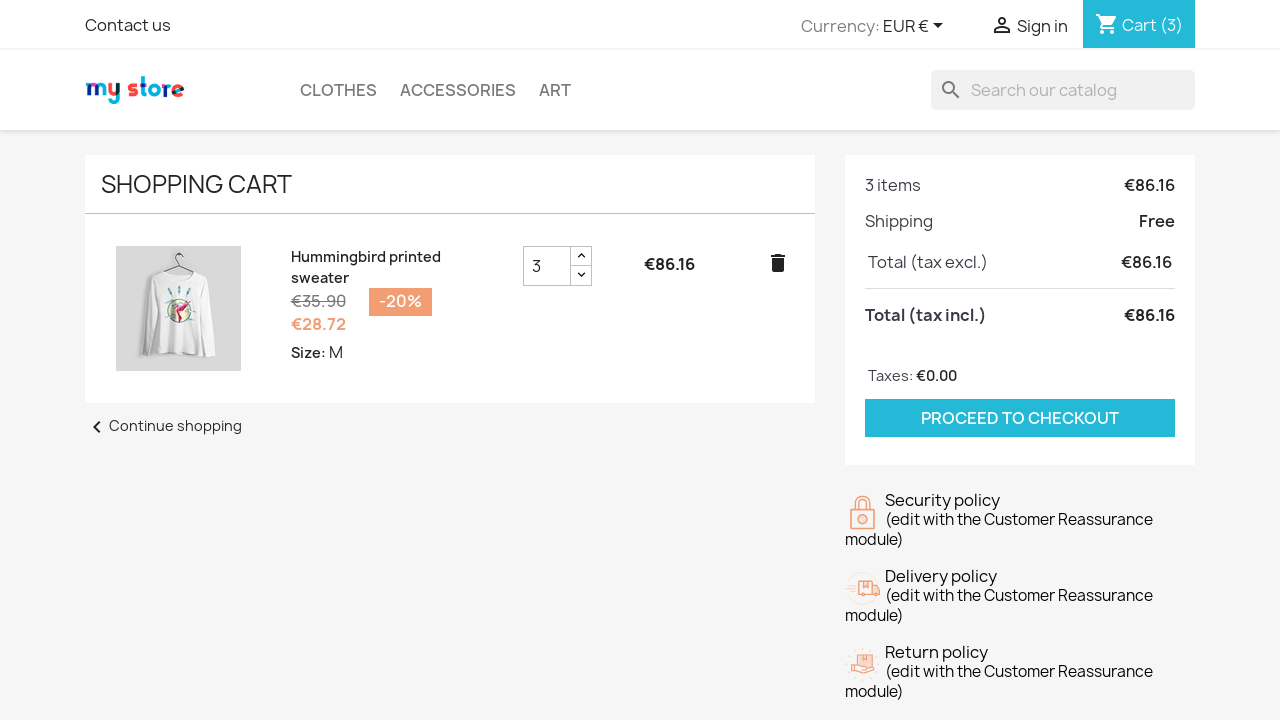